Opens the Monster India job search website homepage and verifies it loads successfully.

Starting URL: https://www.monsterindia.com/

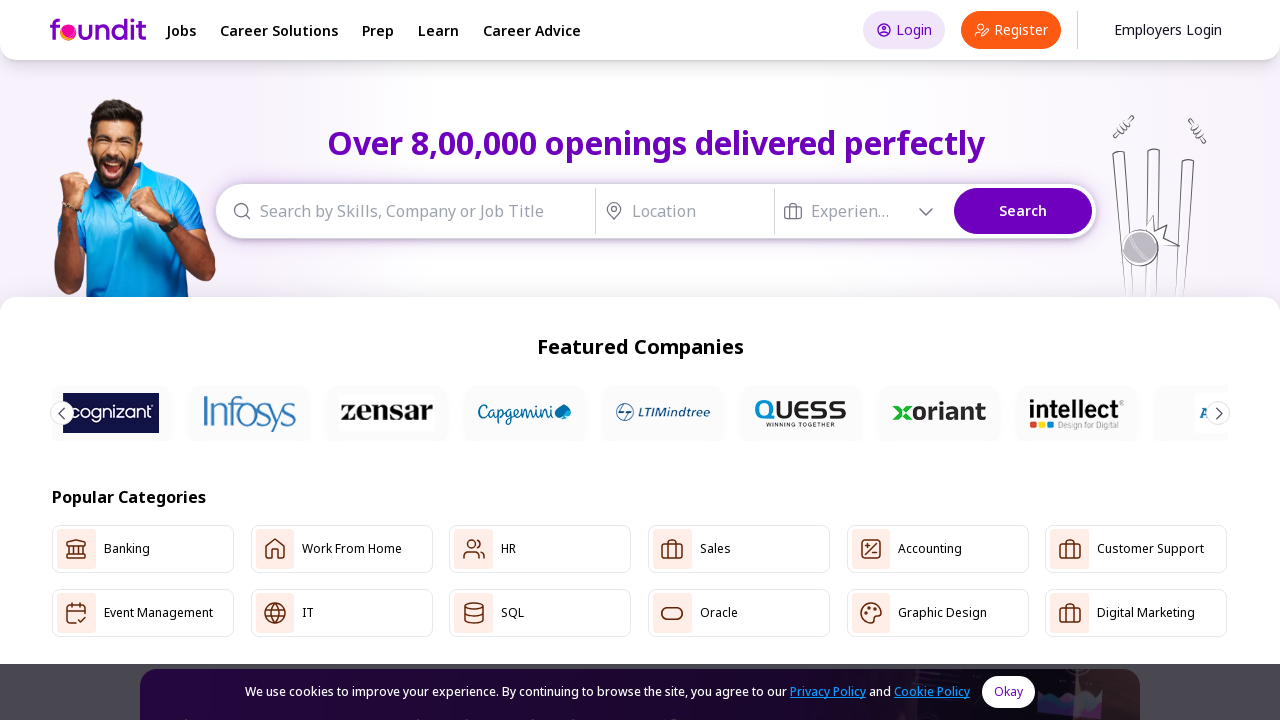

Monster India homepage loaded successfully (DOM content loaded)
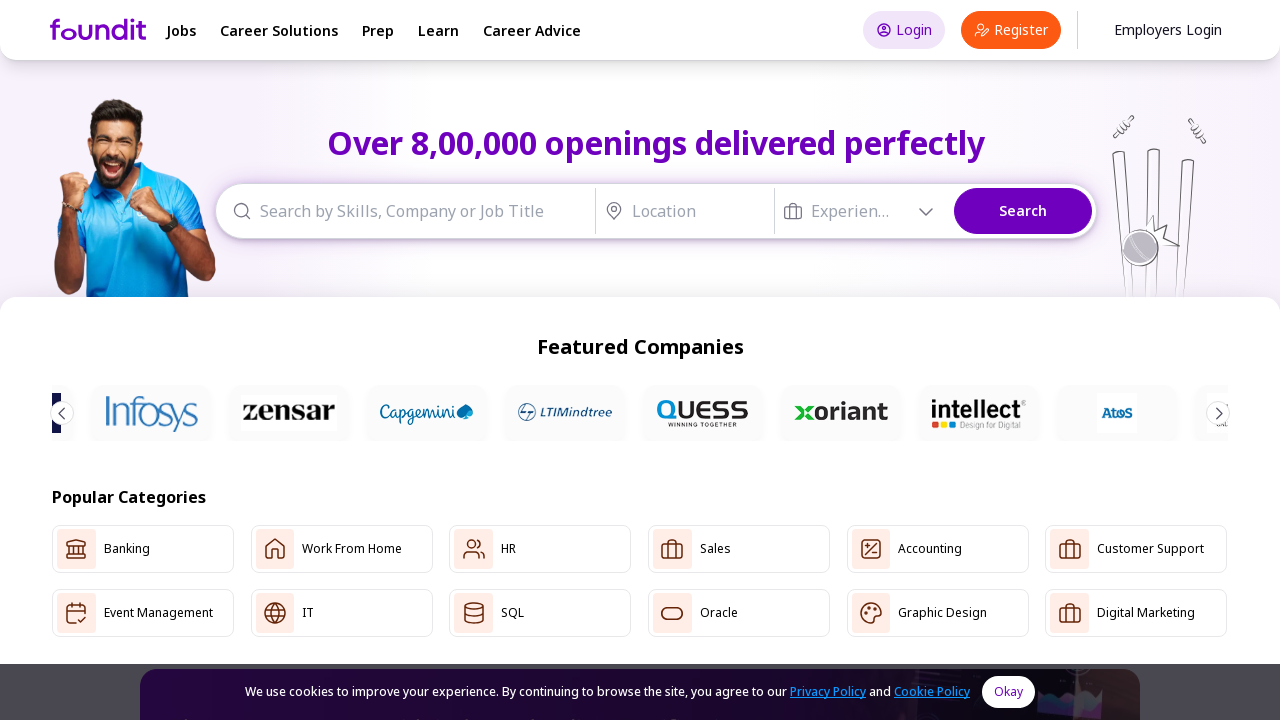

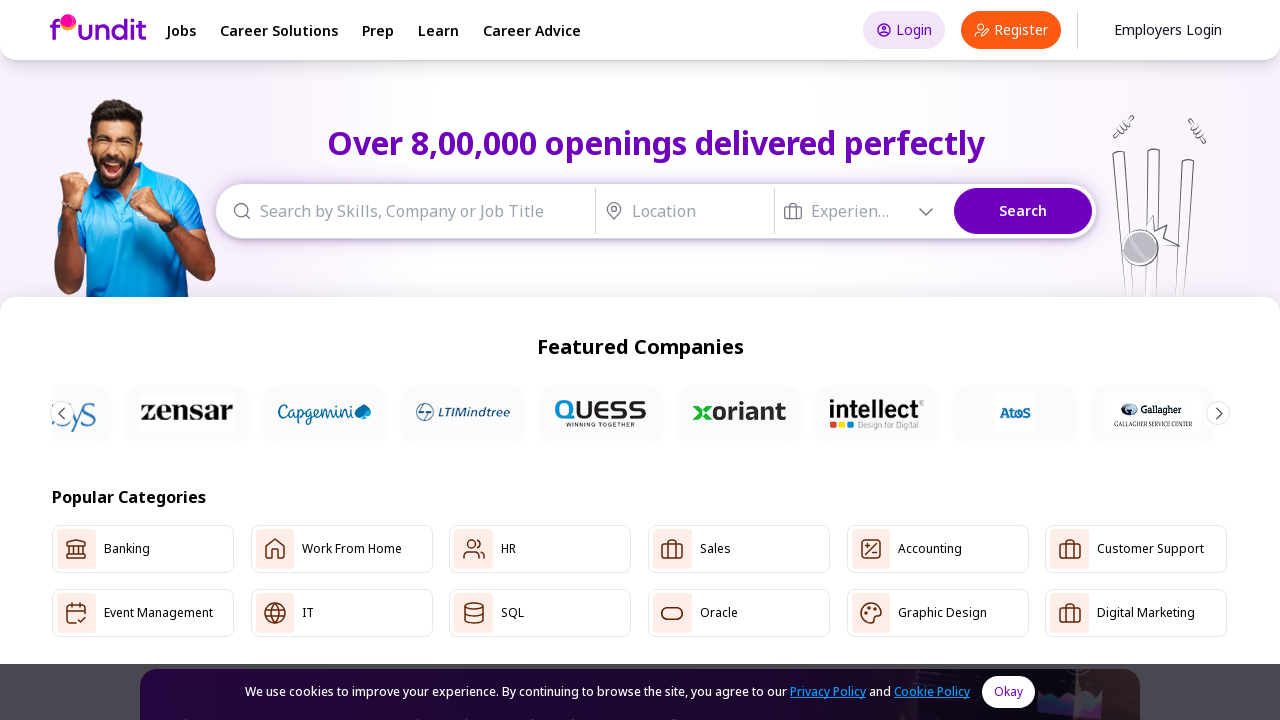